Tests that clicking on the 'View profile' link navigates to the correct user profile page for each user

Starting URL: https://the-internet.herokuapp.com/hovers

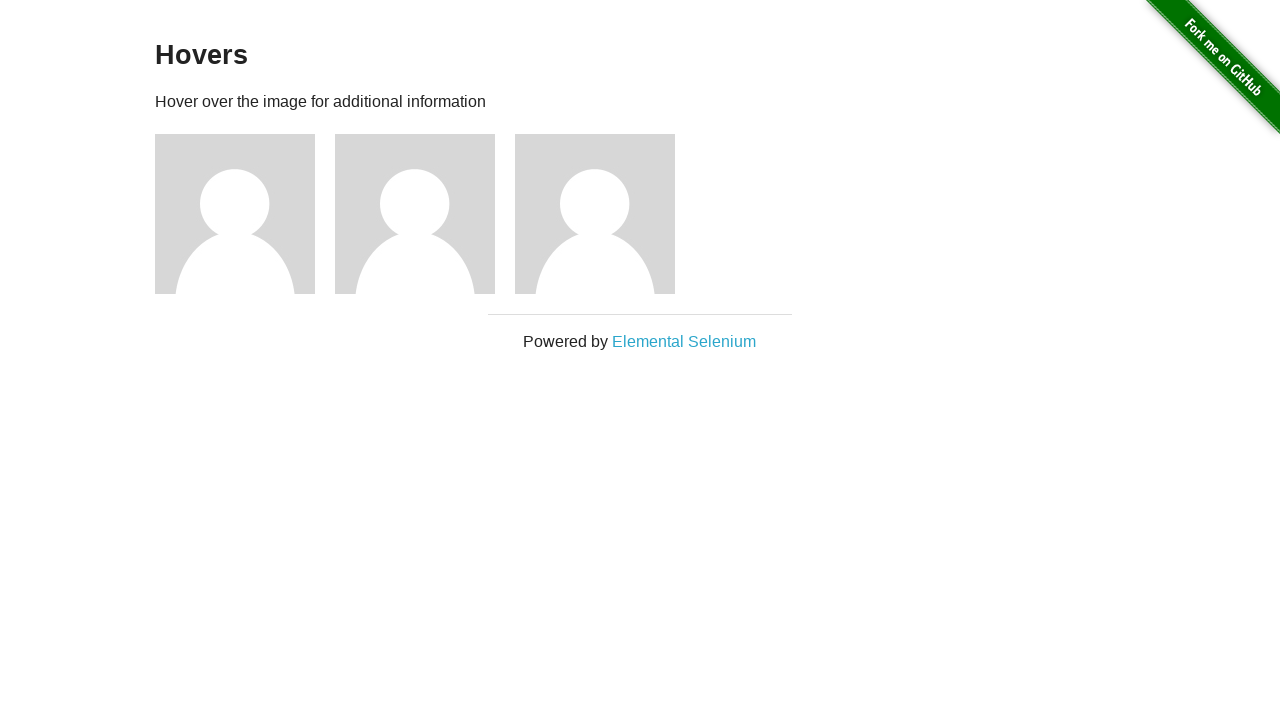

Counted total number of user profiles on hovers page
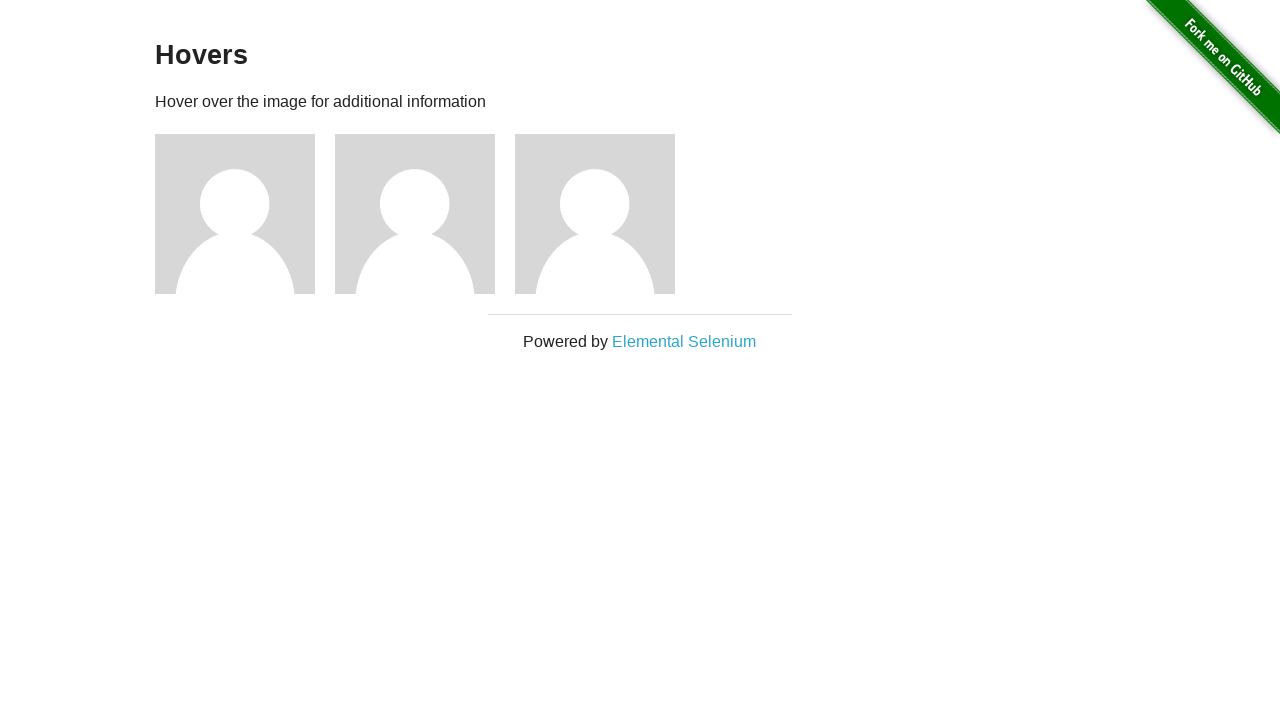

Hovered over avatar 1 to reveal profile link at (235, 214) on (//img[@alt='User Avatar'])[1]
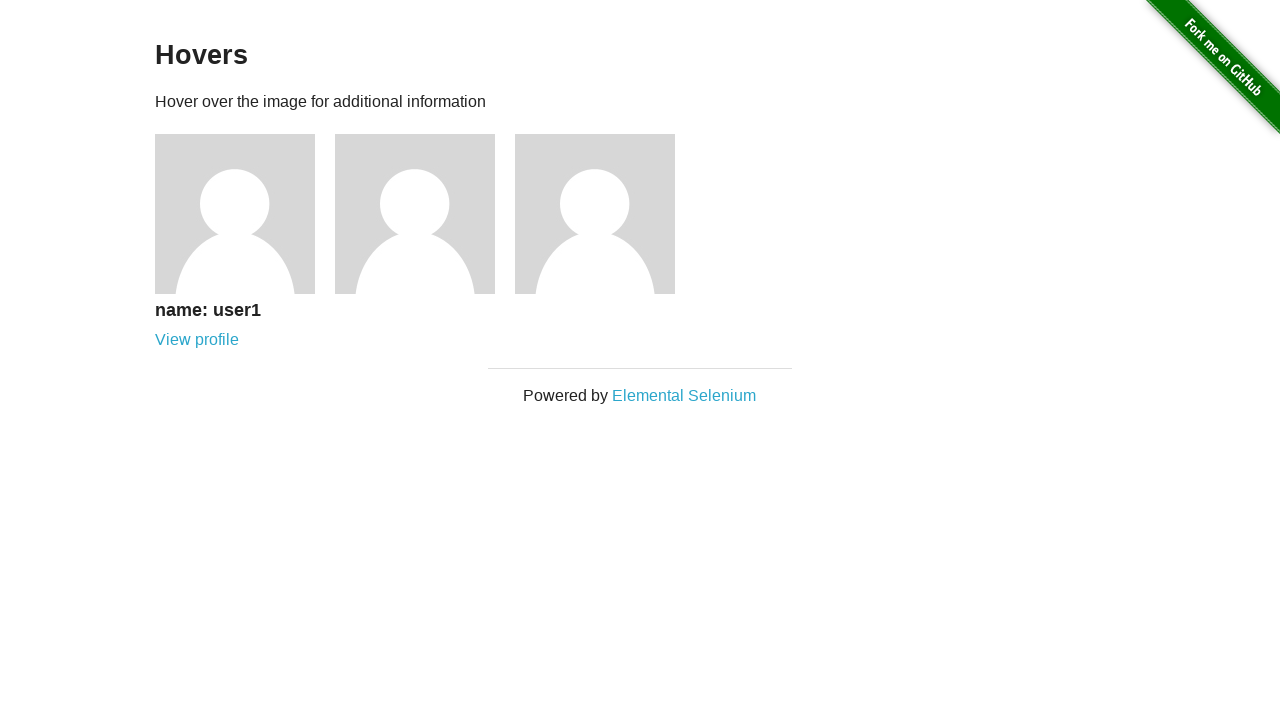

Clicked 'View profile' link for user 1 at (197, 340) on (//a[contains(text(),'View profile')])[1]
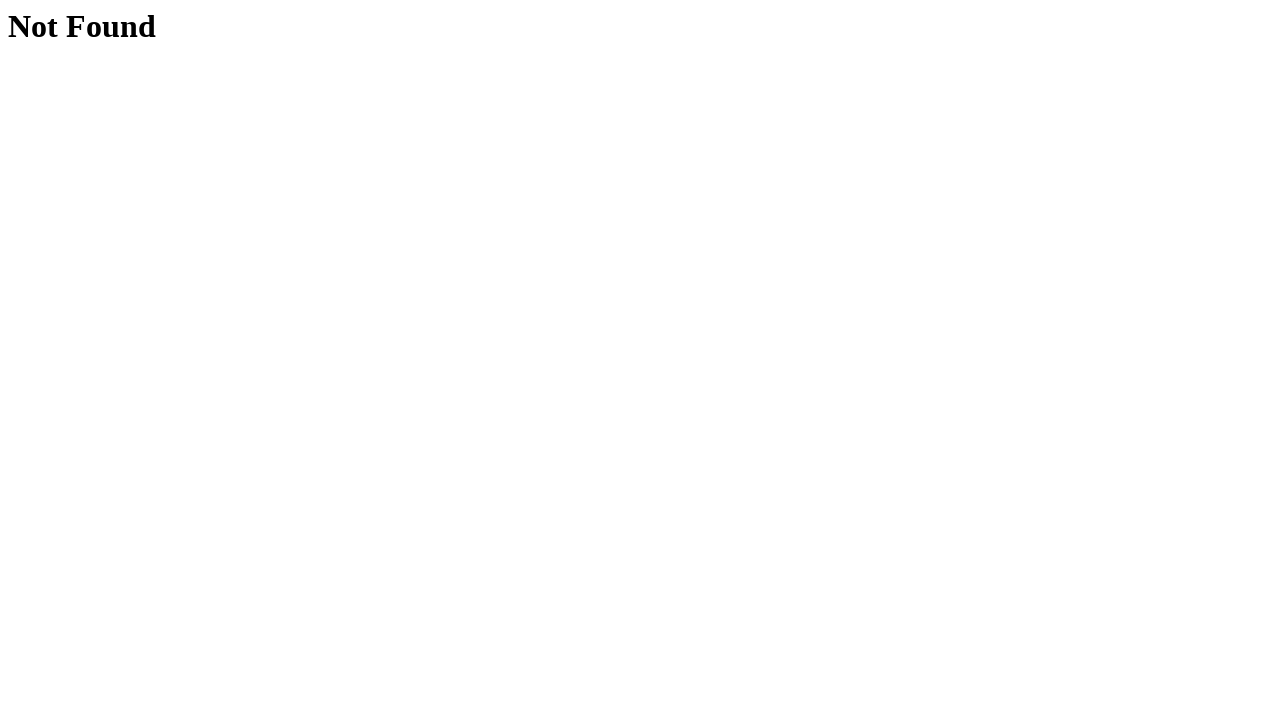

Verified navigation to user 1 profile page
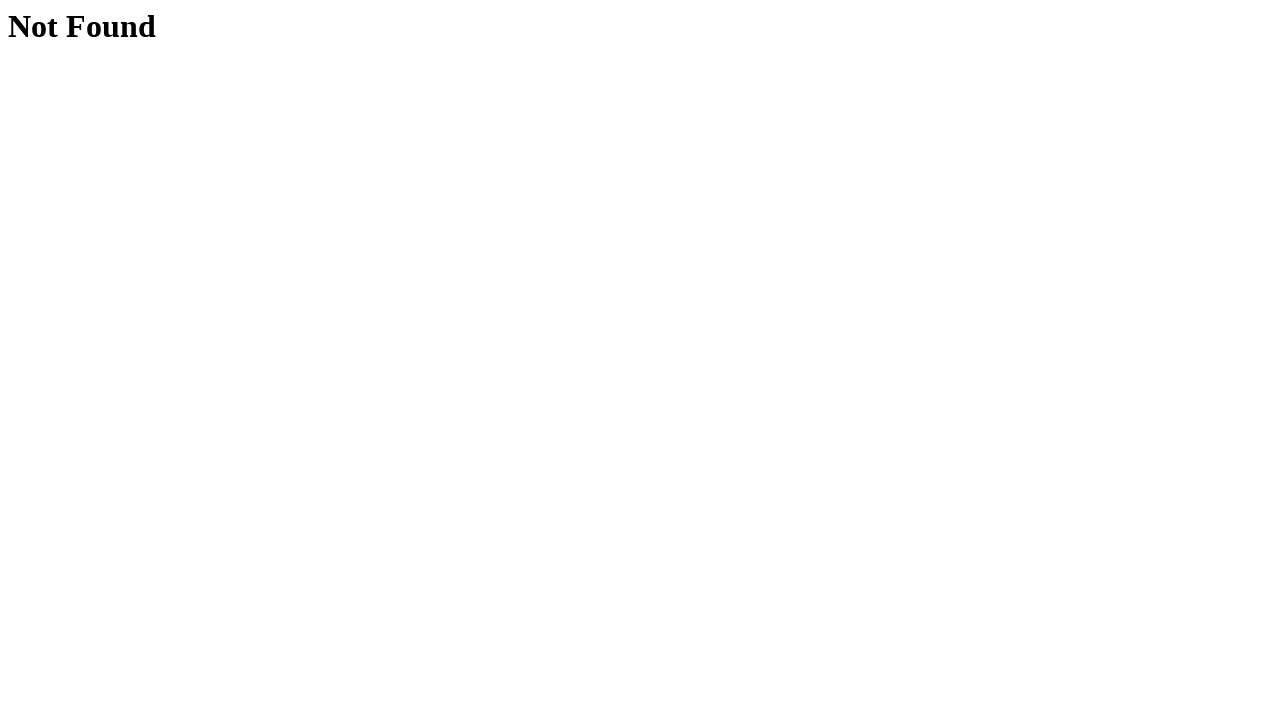

Asserted correct URL for user 1 profile page
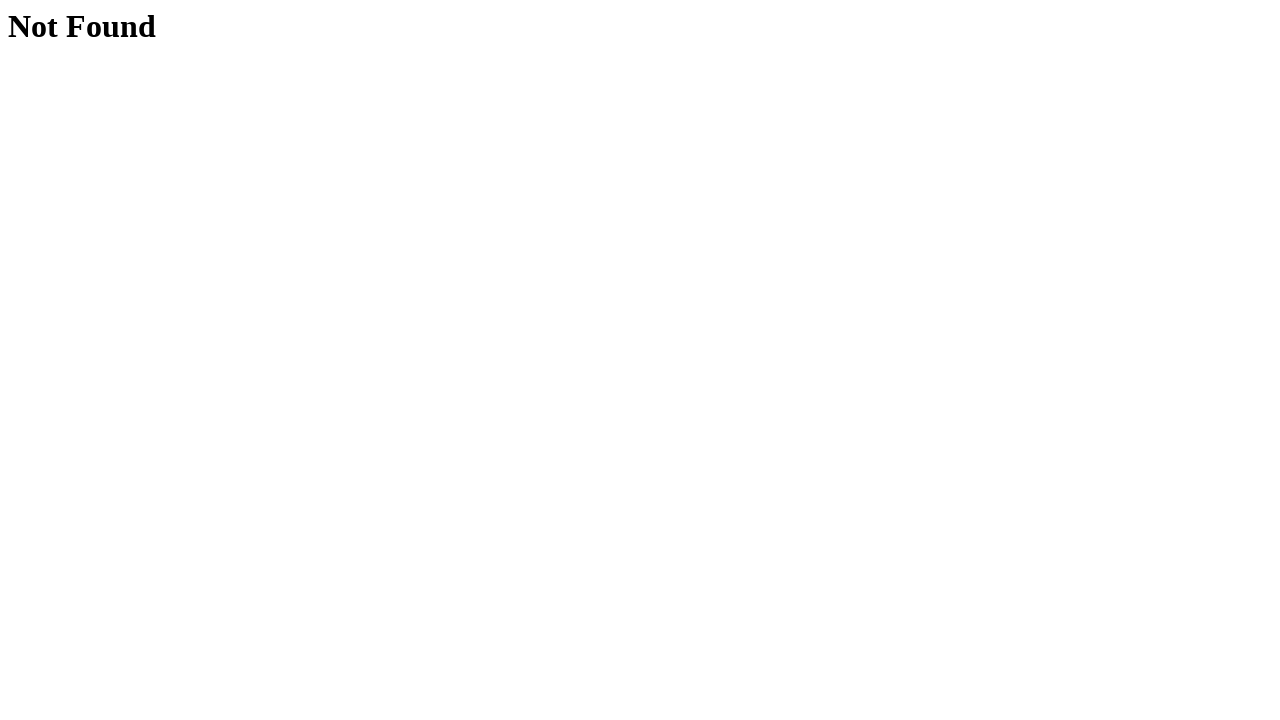

Navigated back to hovers page for profile 2
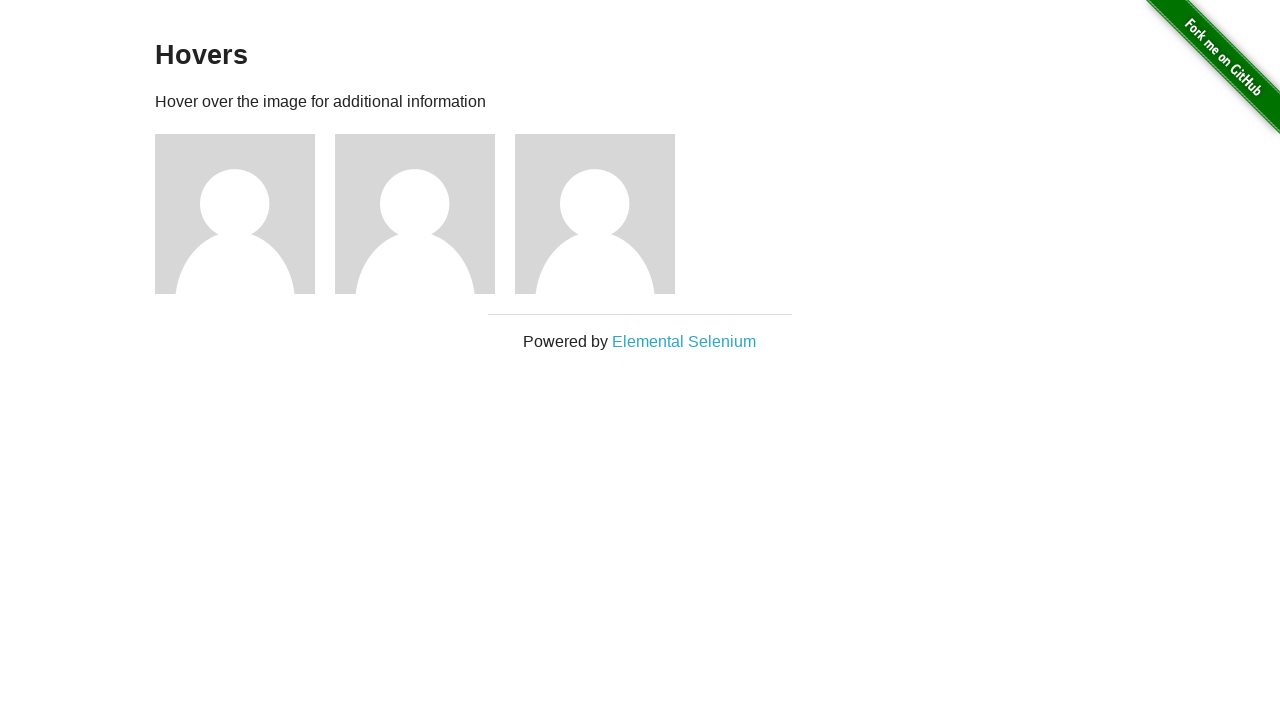

Hovered over avatar 2 to reveal profile link at (415, 214) on (//img[@alt='User Avatar'])[2]
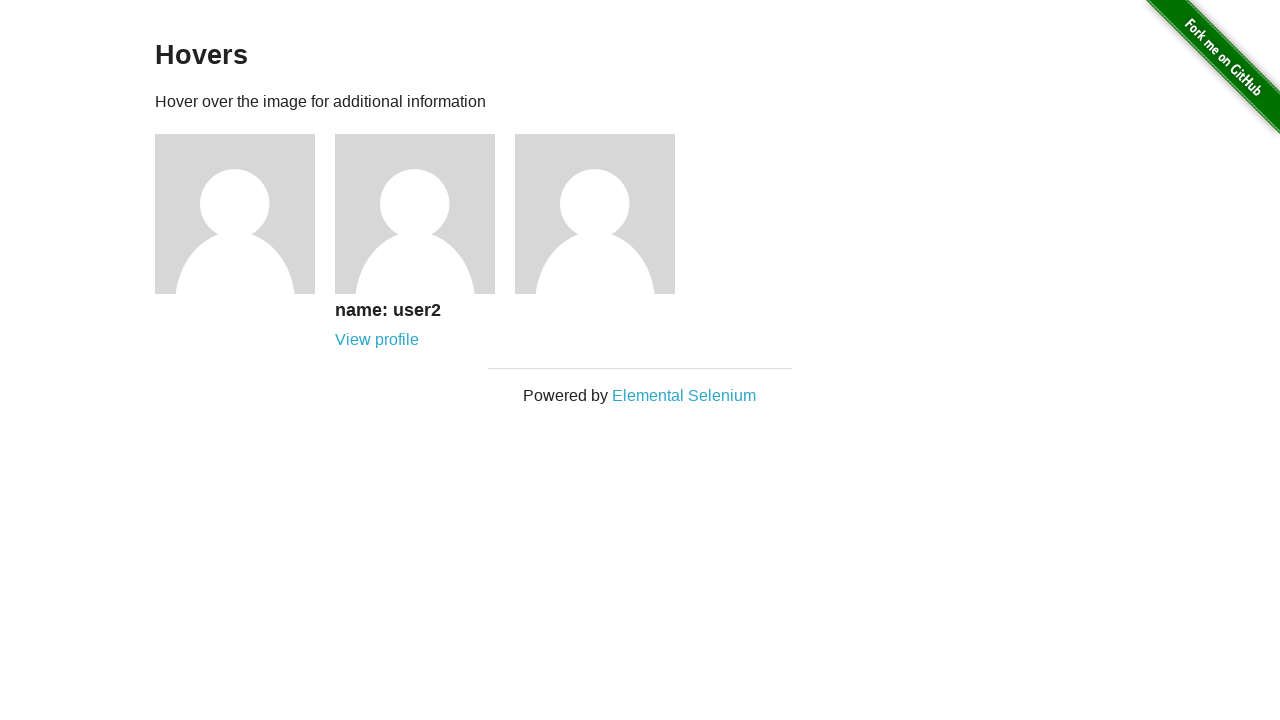

Clicked 'View profile' link for user 2 at (377, 340) on (//a[contains(text(),'View profile')])[2]
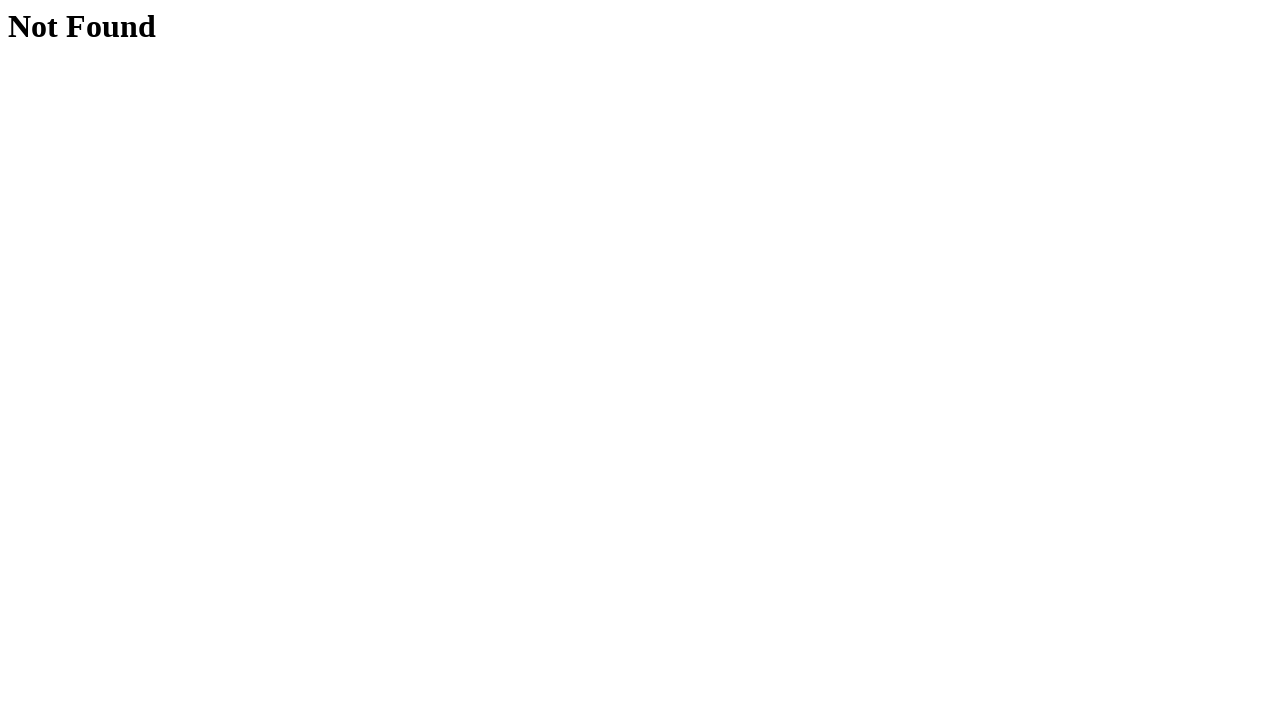

Verified navigation to user 2 profile page
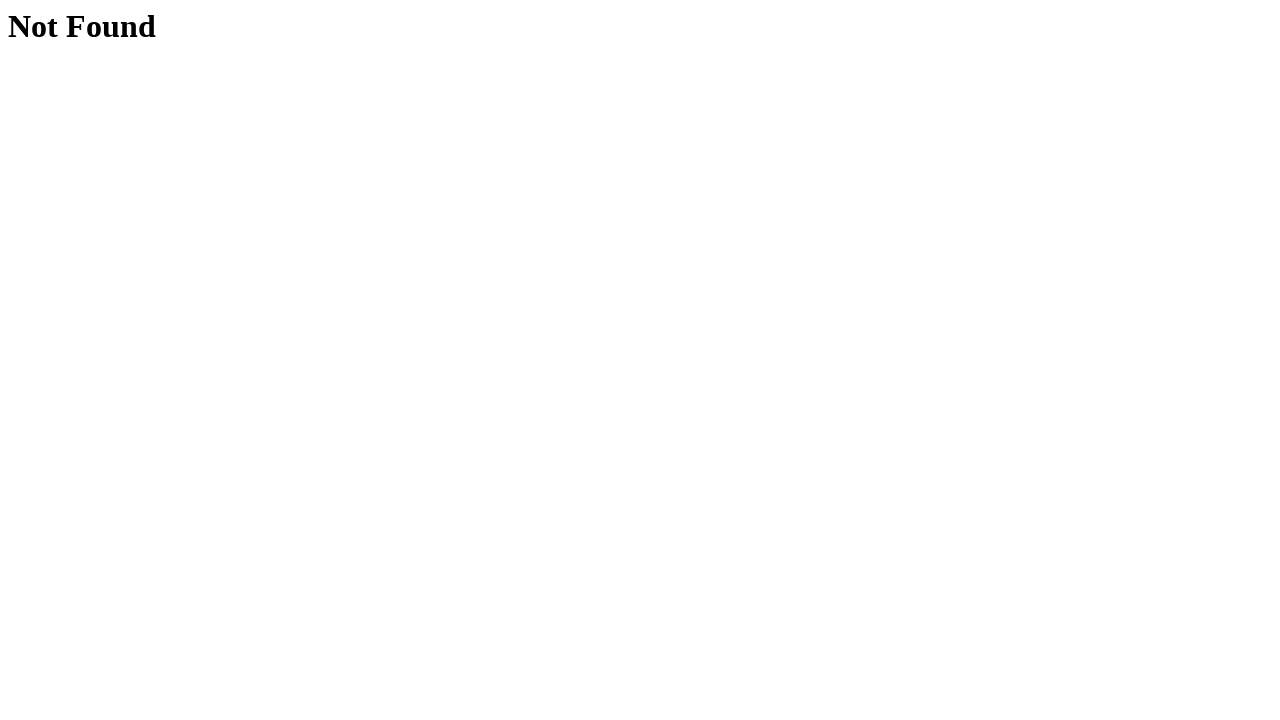

Asserted correct URL for user 2 profile page
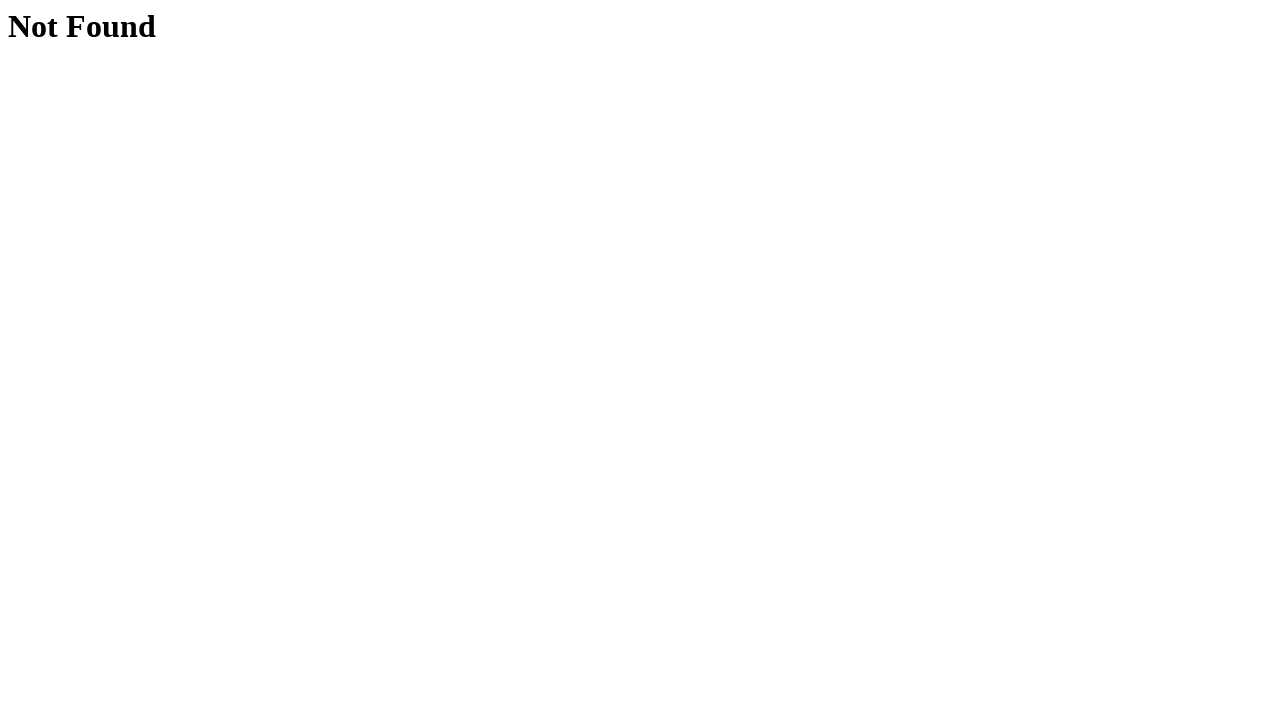

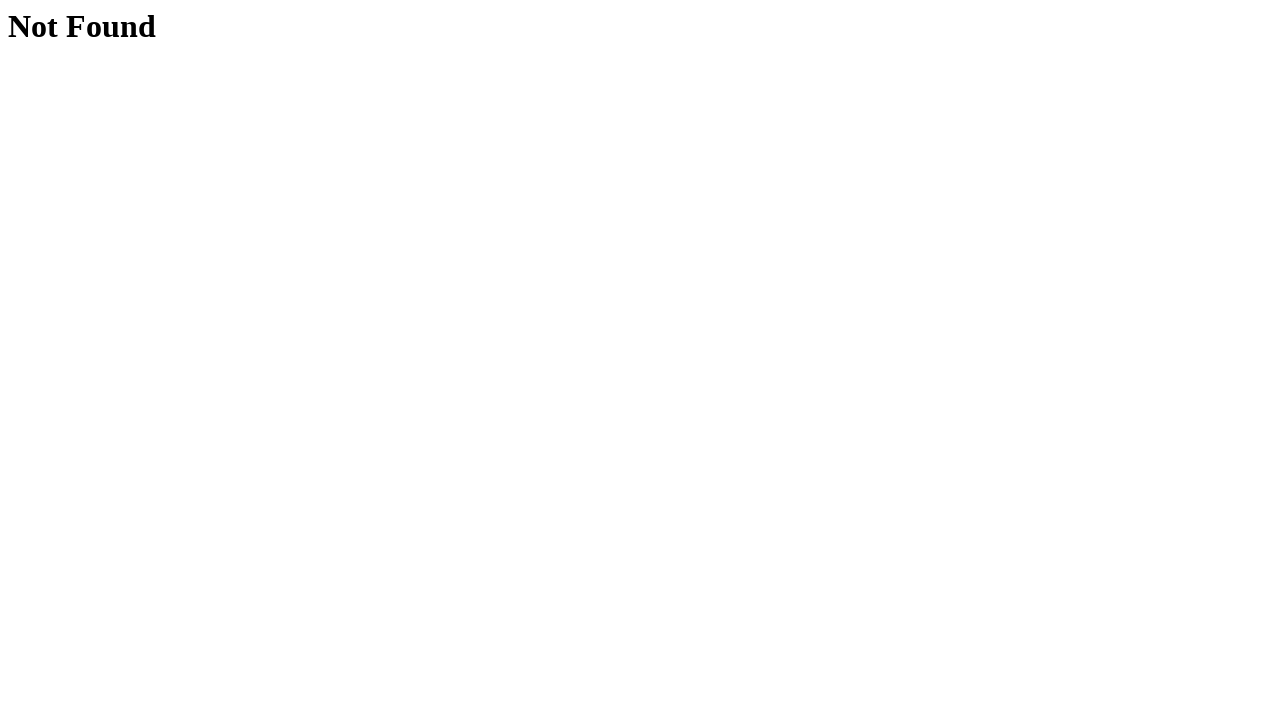